Tests popup window handling by clicking a link that opens a popup window, switching to the child window, and closing it while keeping the parent window active

Starting URL: http://omayo.blogspot.com/

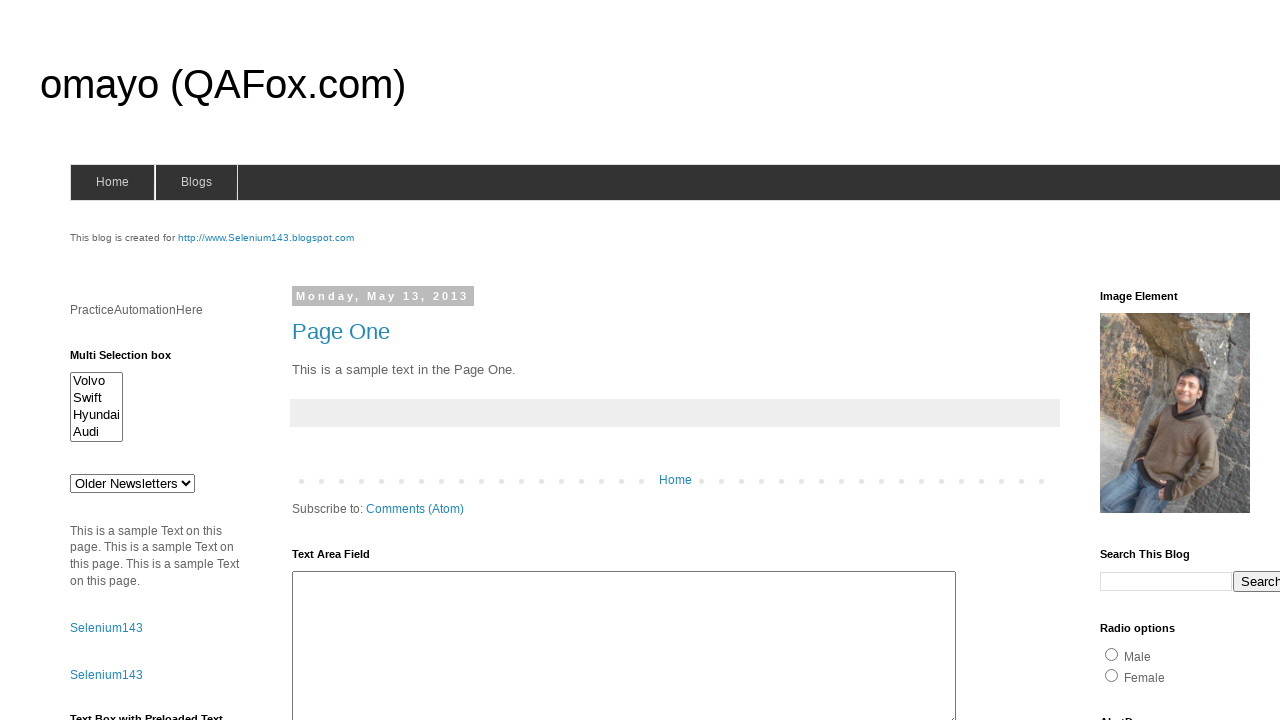

Clicked link to open popup window at (132, 360) on text=Open a popup window
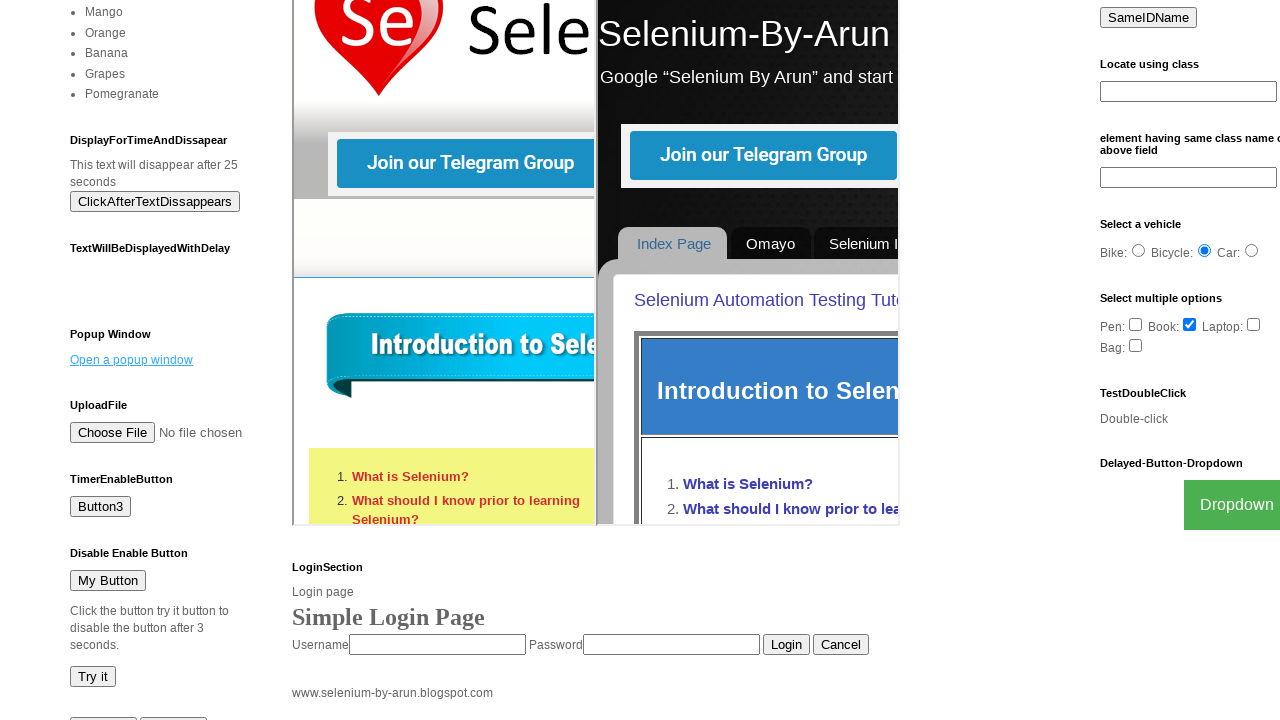

Captured new popup page object
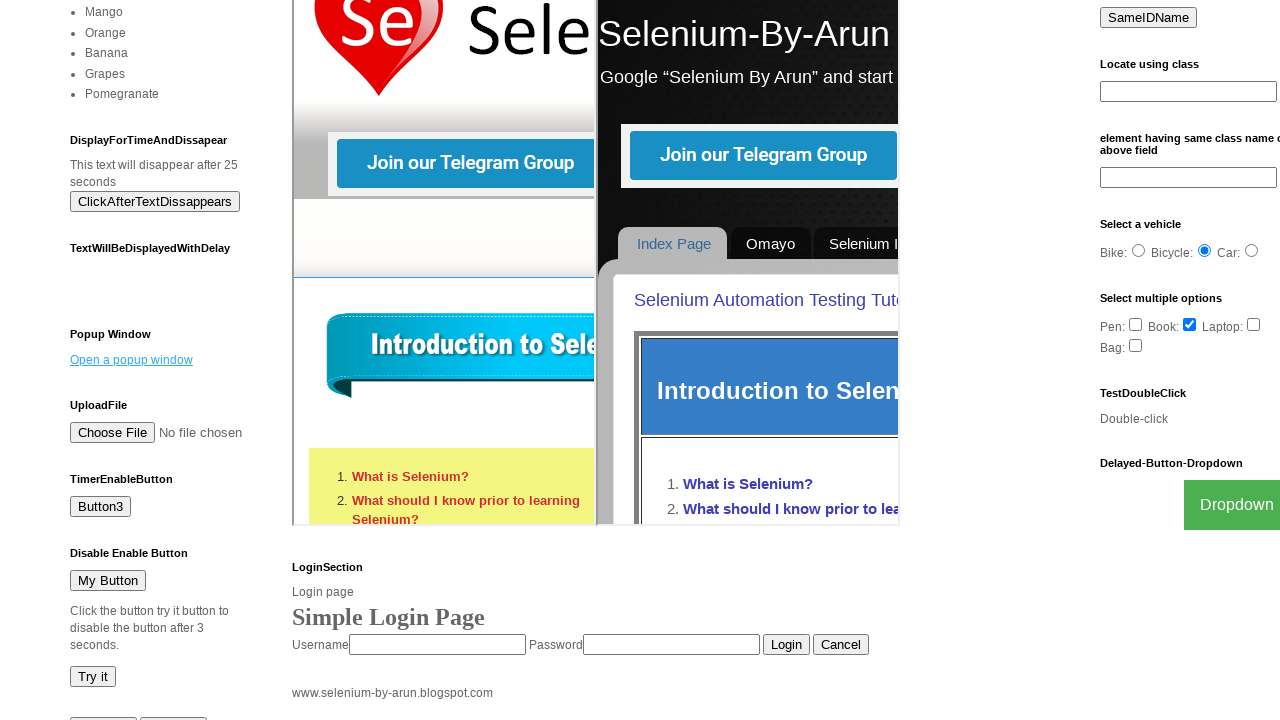

Popup window finished loading
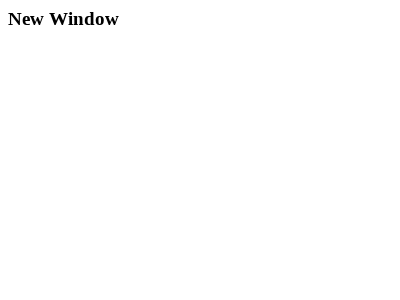

Closed popup window
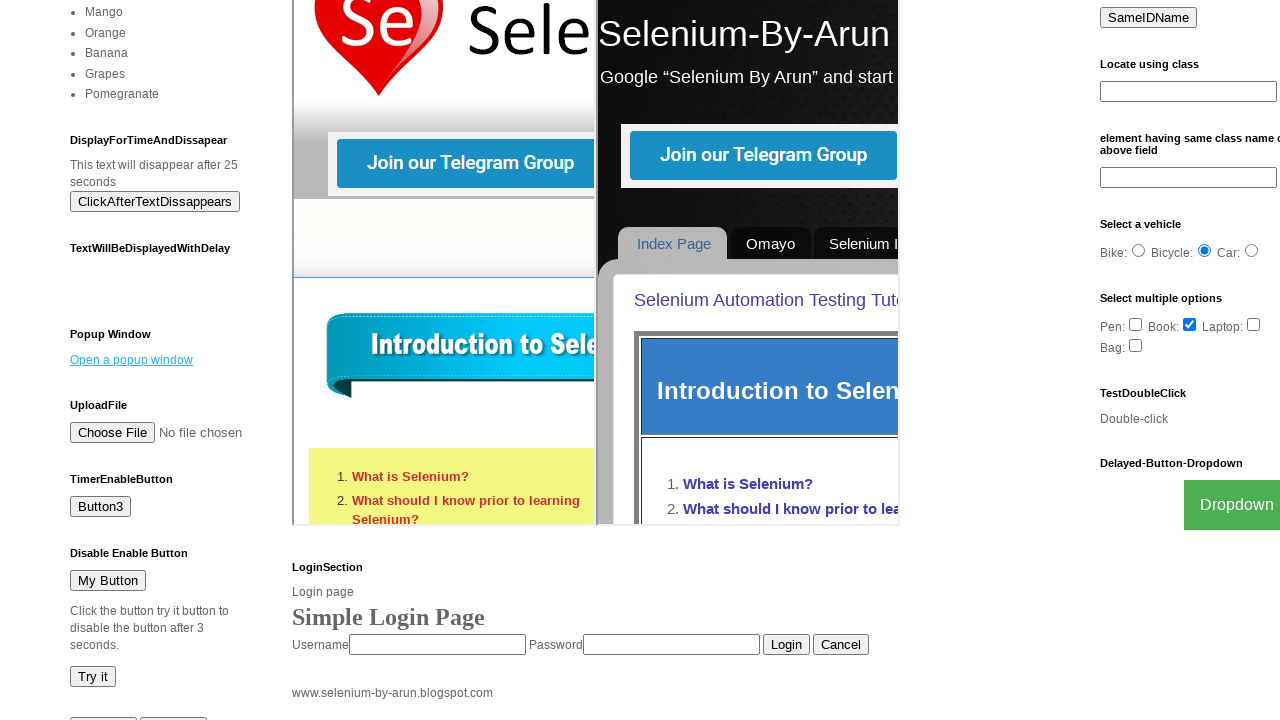

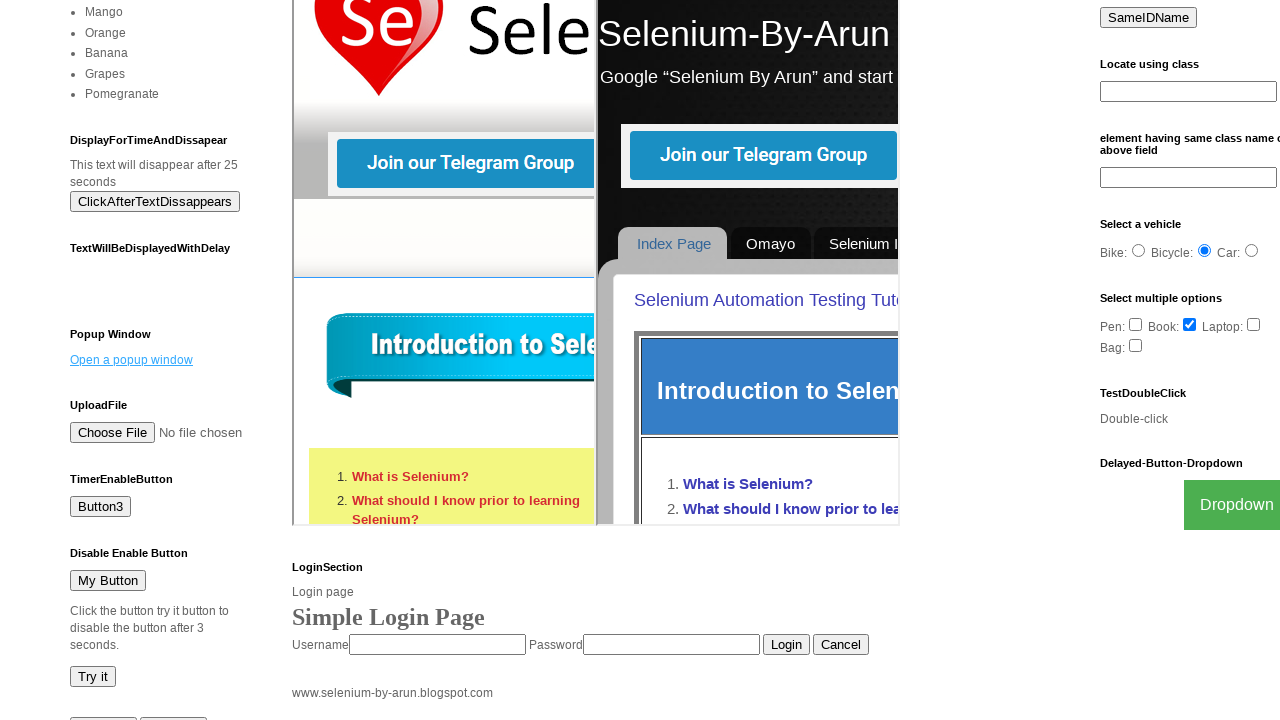